Tests that the counter displays the current number of todo items

Starting URL: https://demo.playwright.dev/todomvc

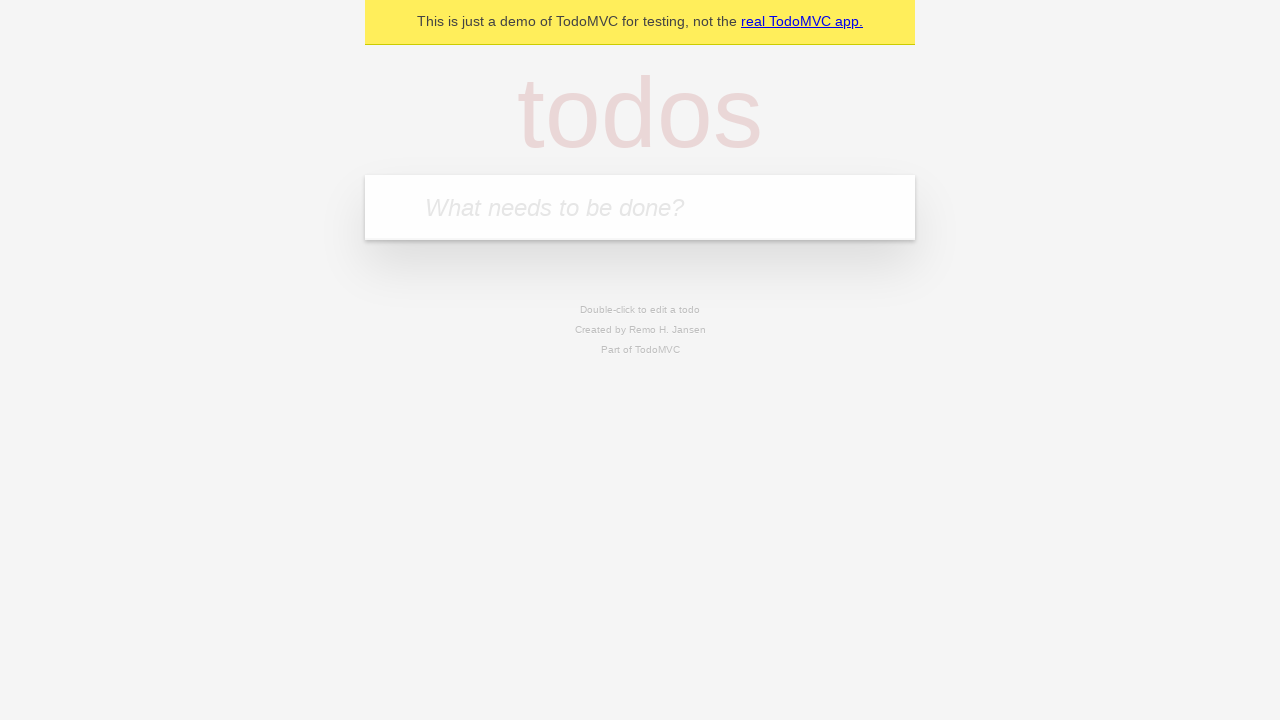

Located the todo input field
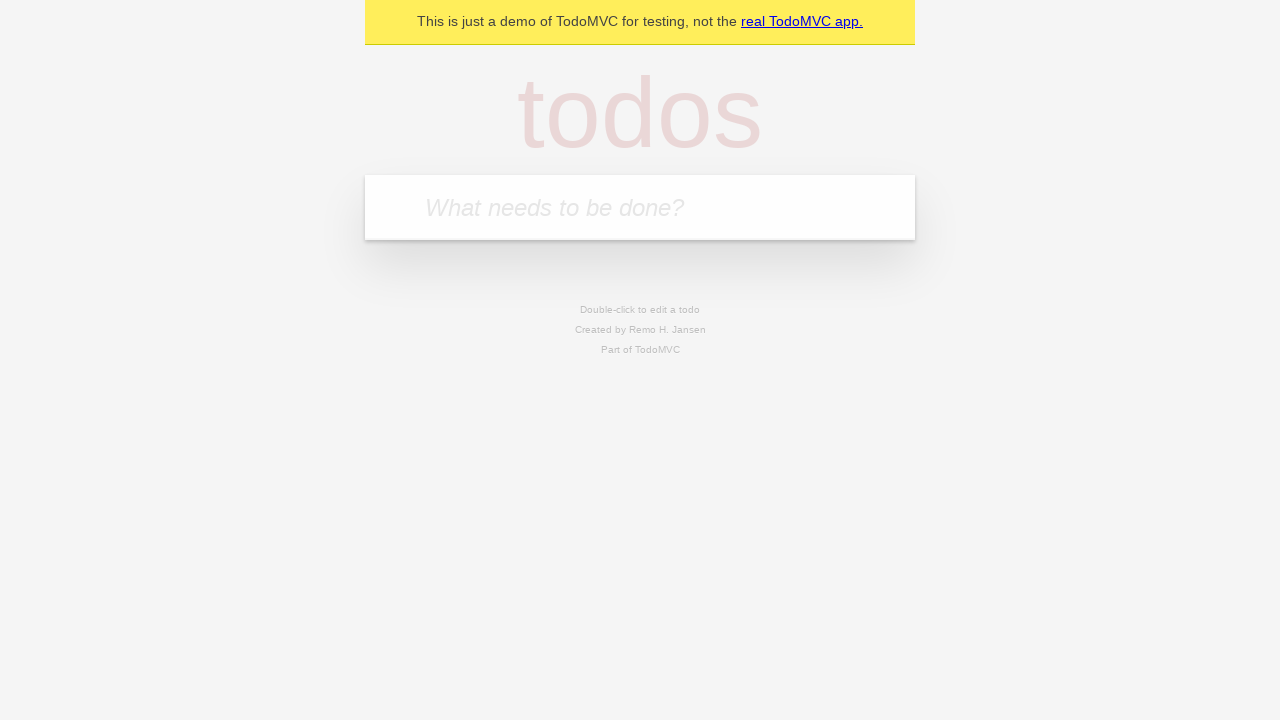

Filled todo input with 'buy some cheese' on internal:attr=[placeholder="What needs to be done?"i]
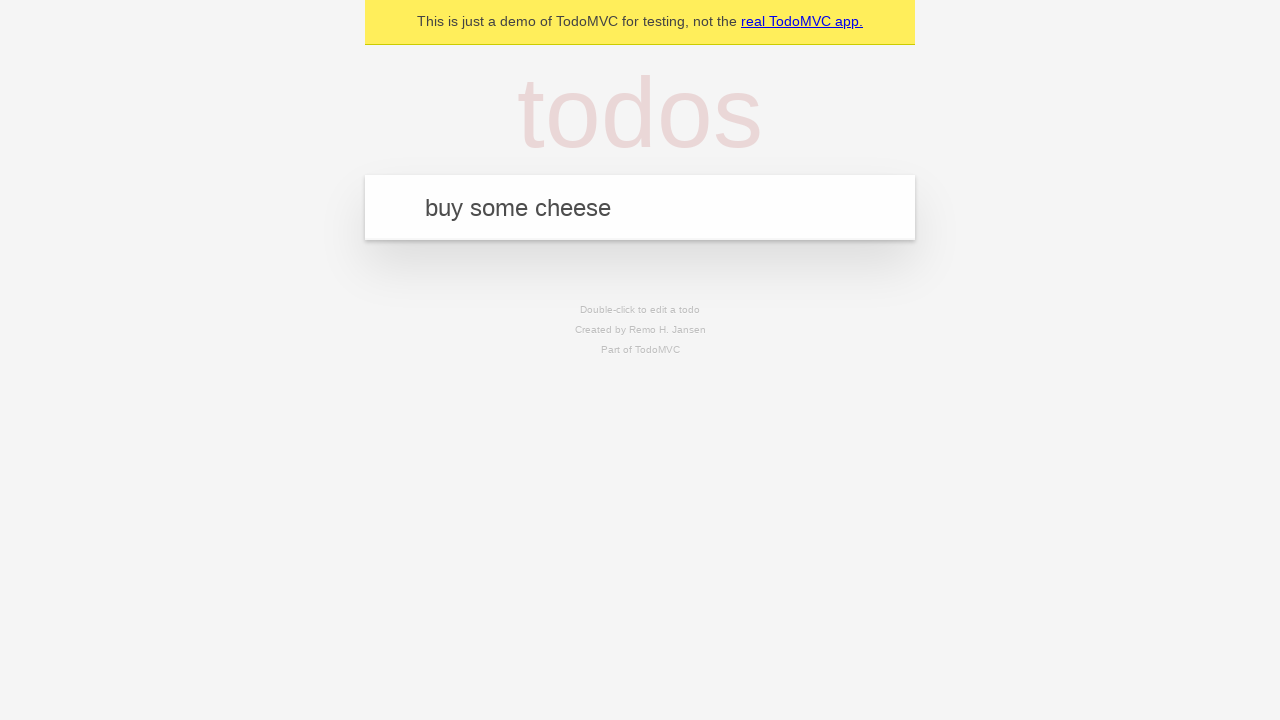

Pressed Enter to create first todo item on internal:attr=[placeholder="What needs to be done?"i]
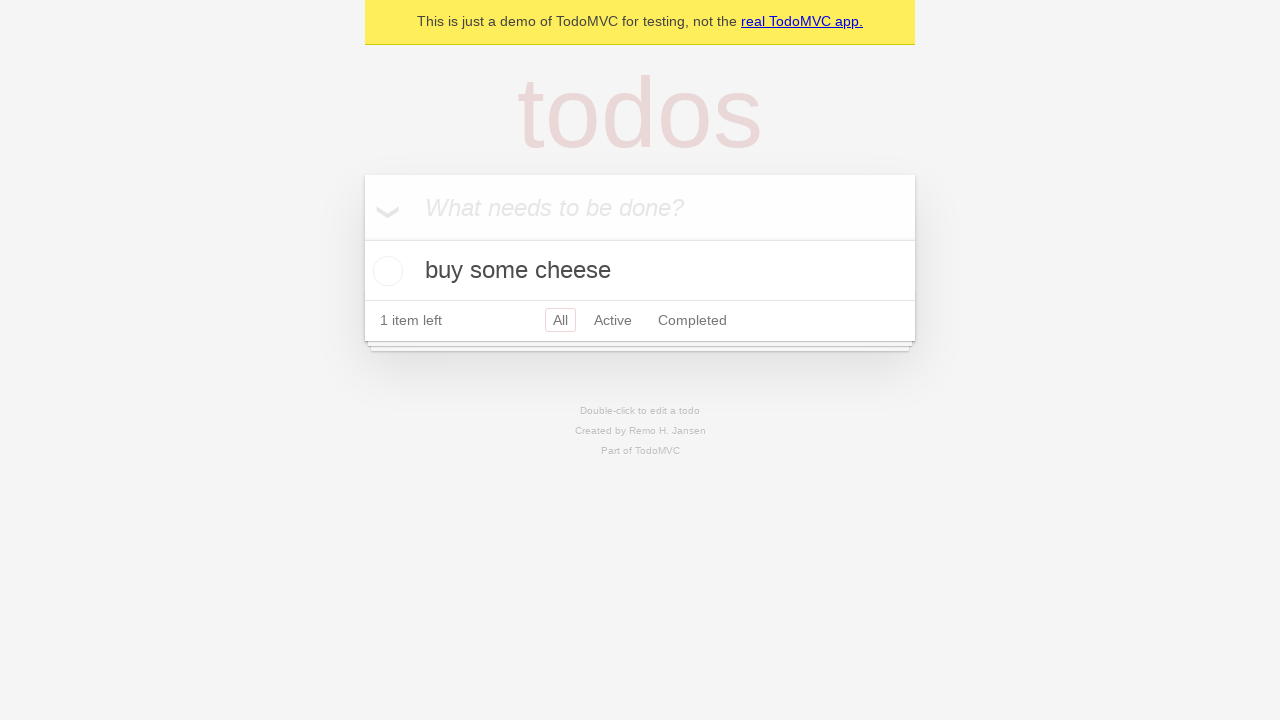

Todo counter appeared on the page
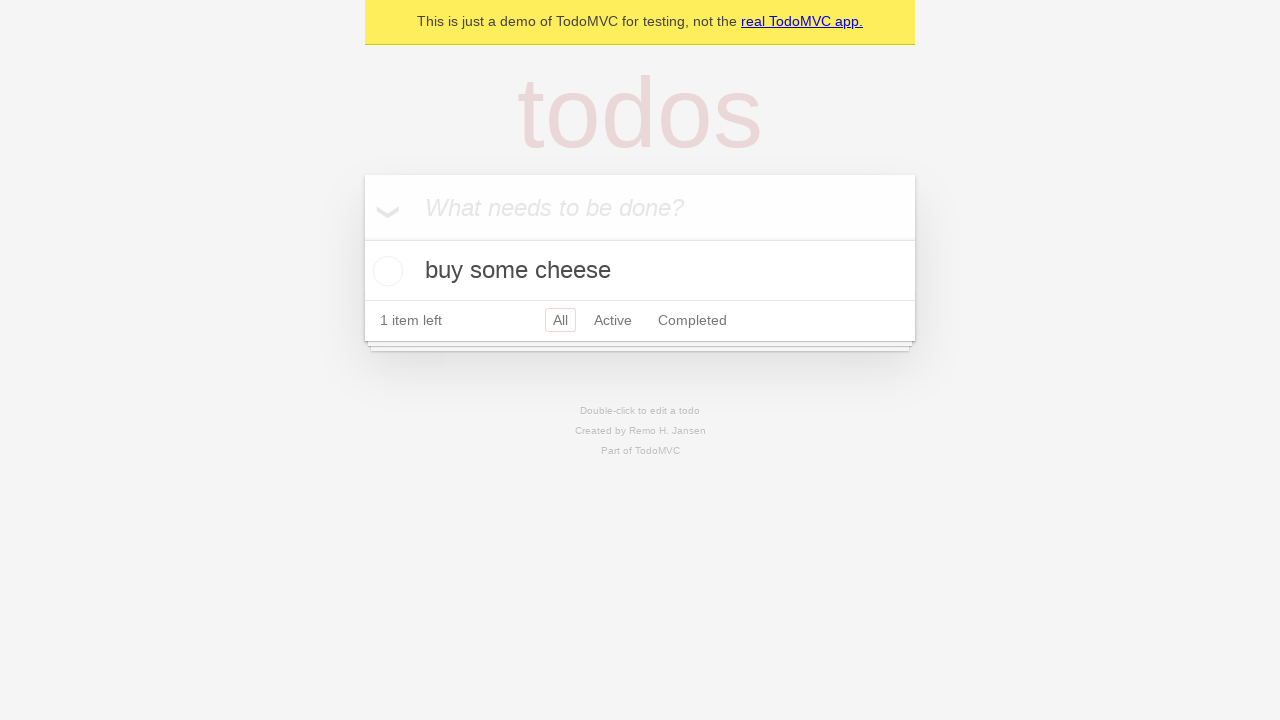

Filled todo input with 'feed the cat' on internal:attr=[placeholder="What needs to be done?"i]
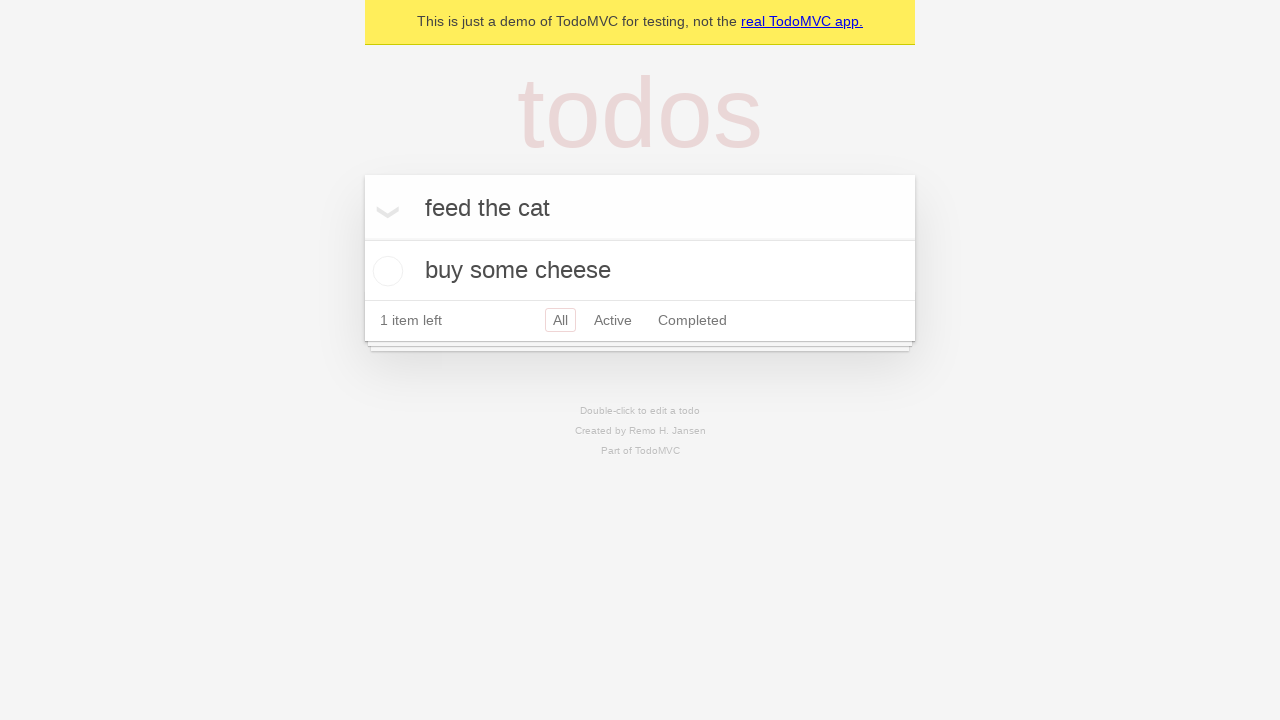

Pressed Enter to create second todo item on internal:attr=[placeholder="What needs to be done?"i]
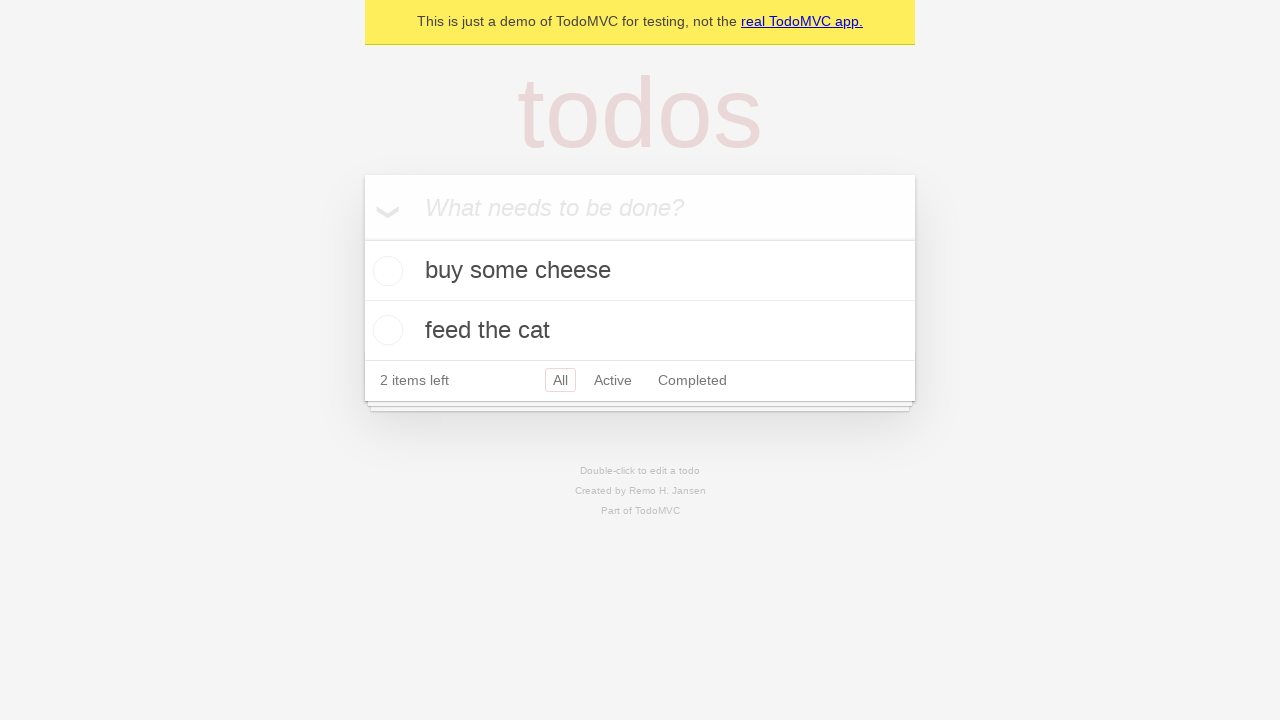

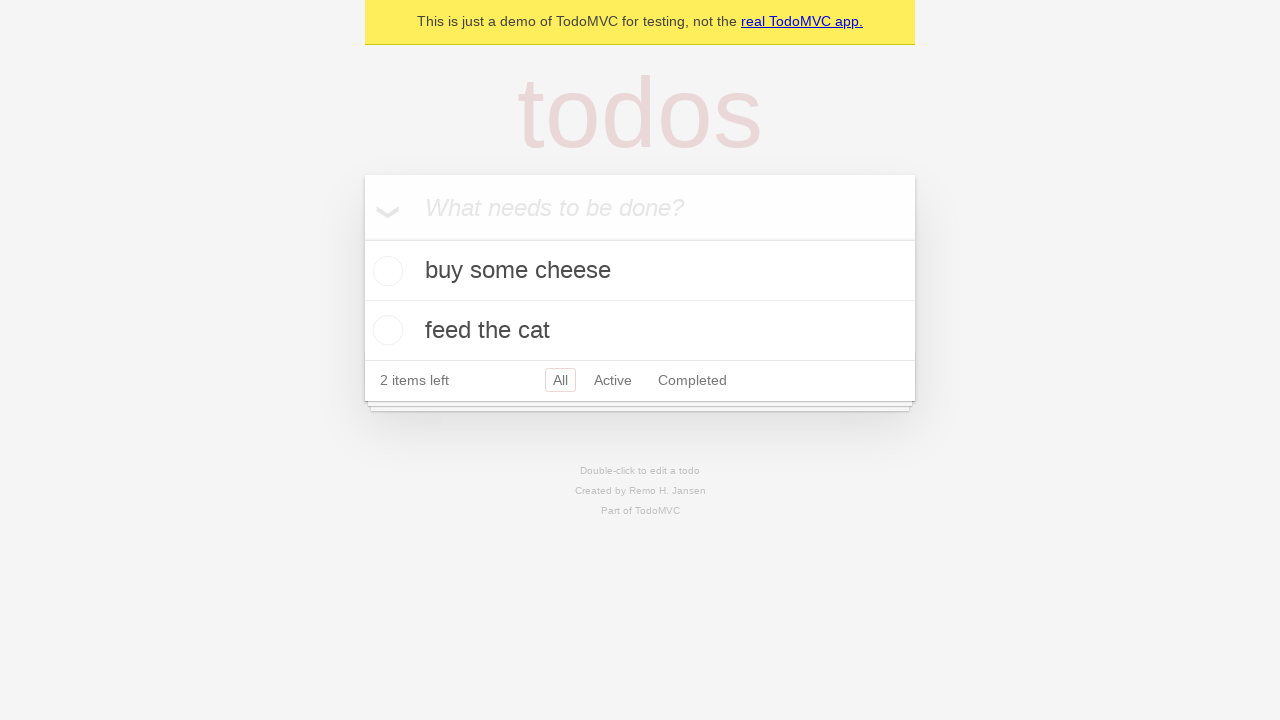